Solves a math problem on the page by reading a value, calculating the result using a logarithm formula, and submitting the form with checkbox and radio button selections

Starting URL: https://suninjuly.github.io/math.html

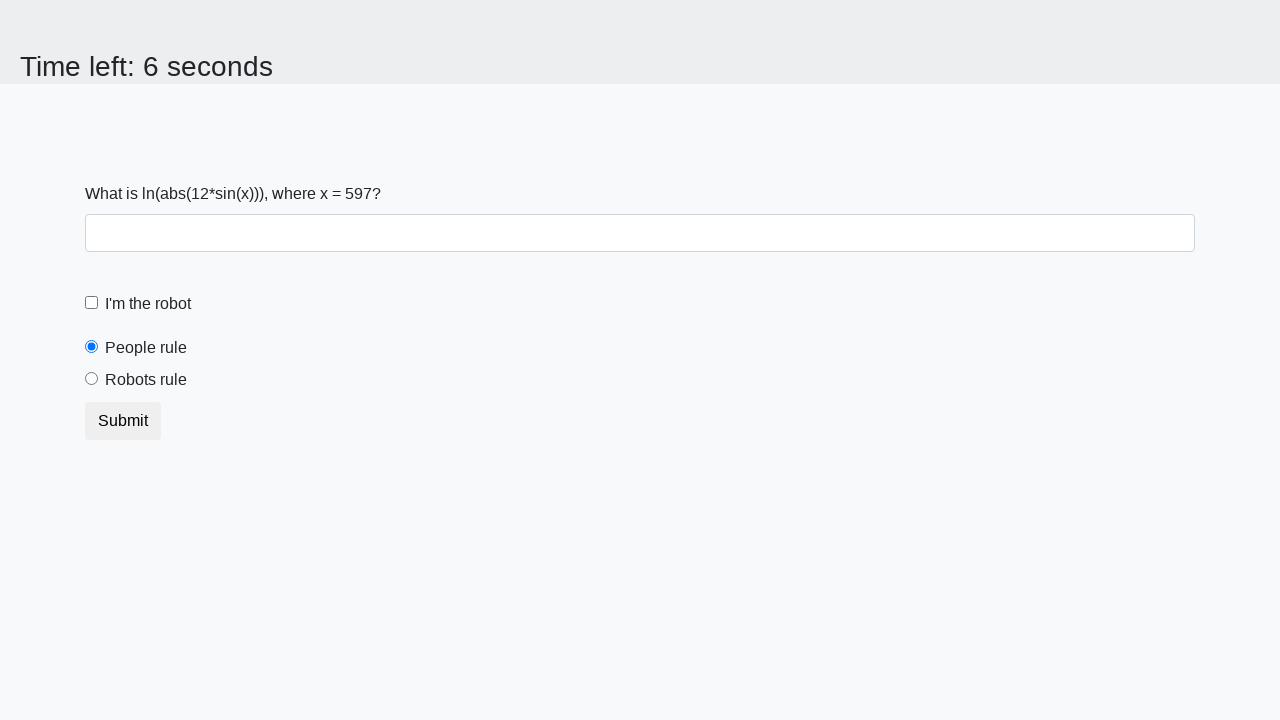

Located the x value element on the page
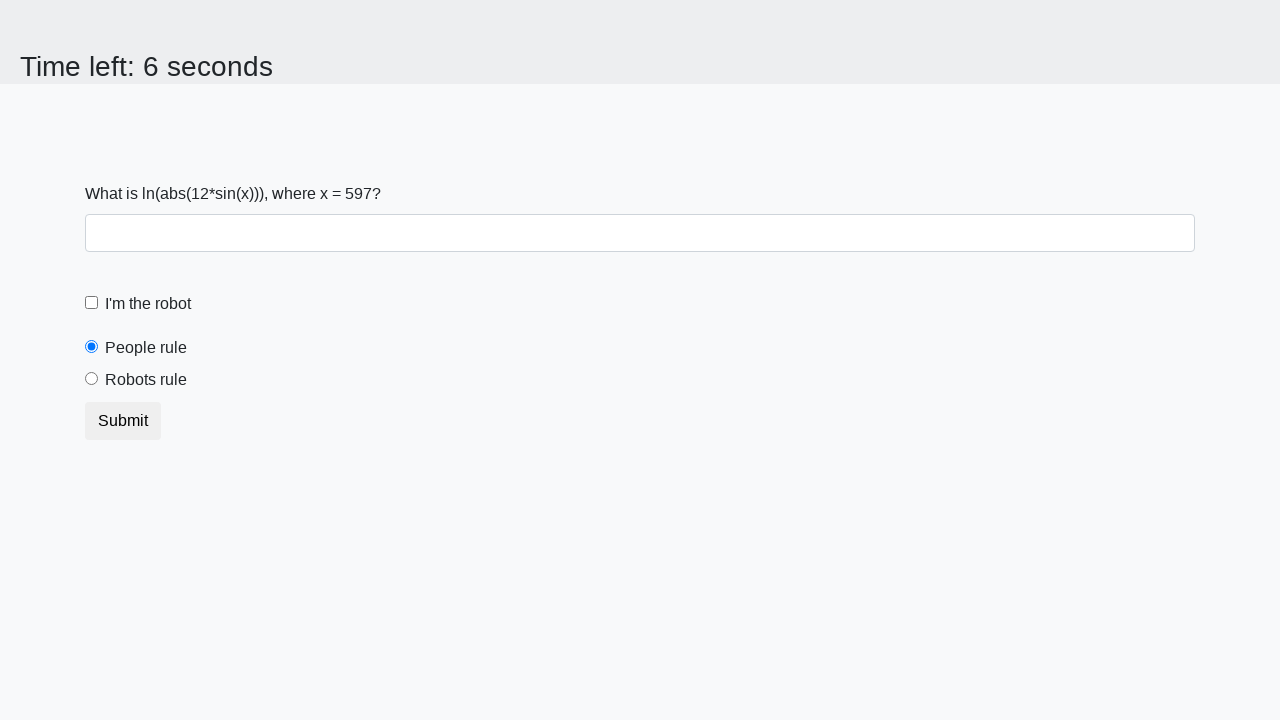

Extracted x value from element and converted to integer
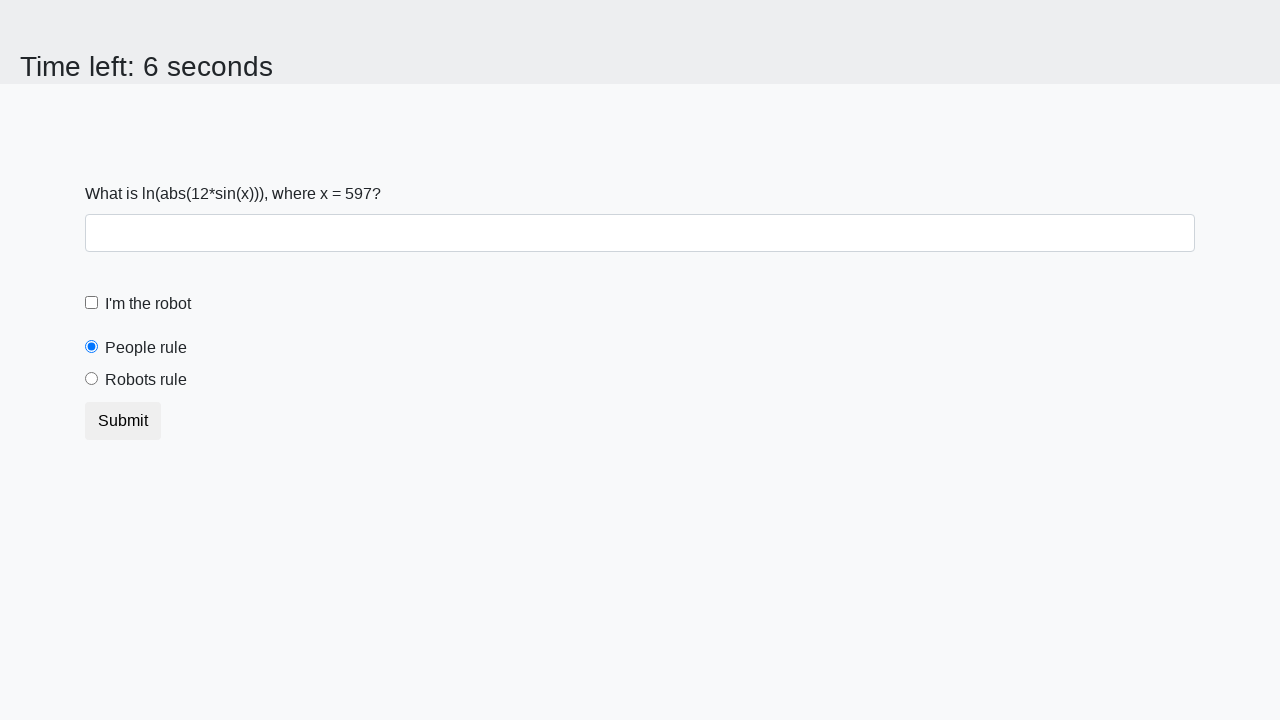

Calculated result using logarithm formula: log(abs(12*sin(597))) = 0.1543531524644554
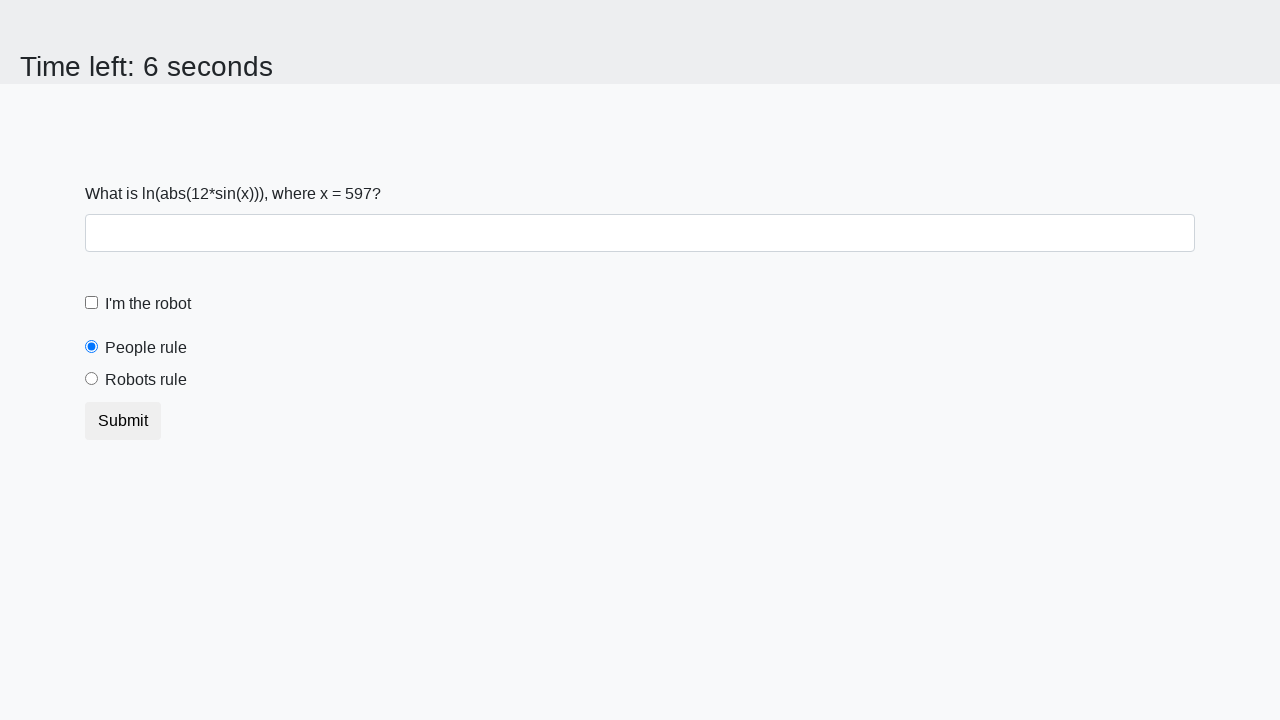

Filled answer field with calculated result: 0.1543531524644554 on [type="text"]
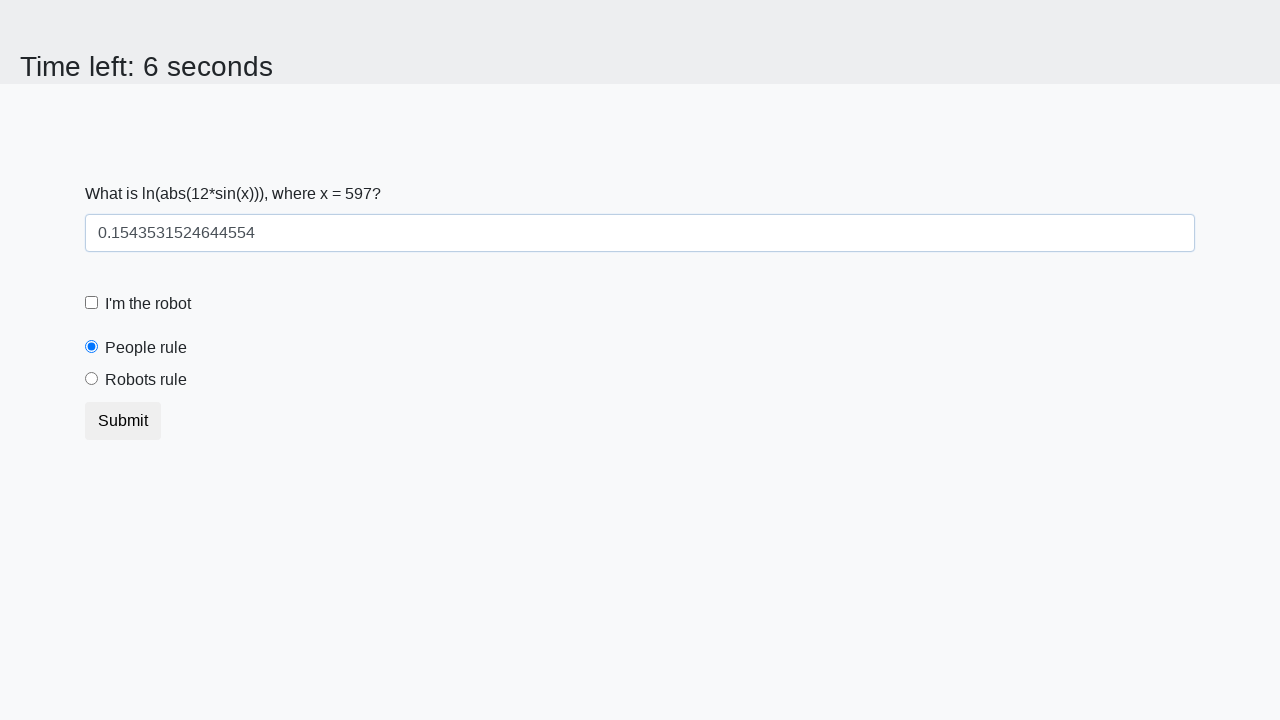

Clicked the checkbox at (92, 303) on [type='checkbox']
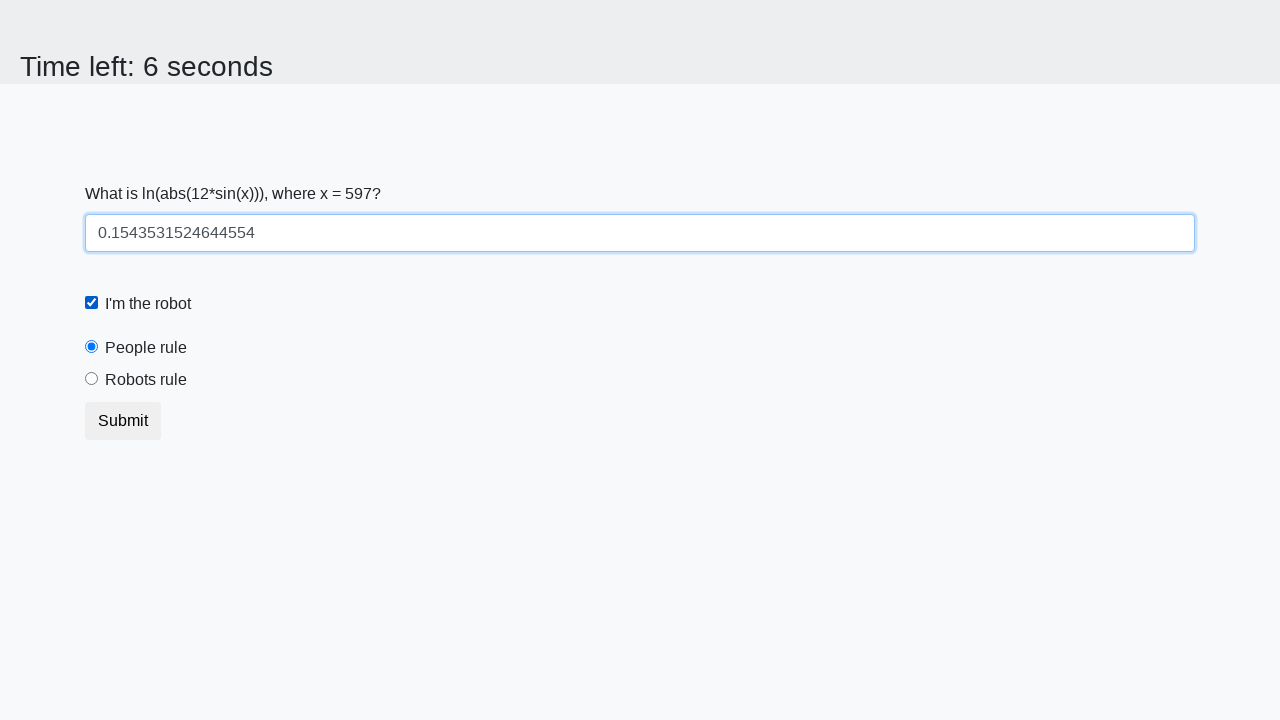

Clicked the radio button (robotsRule) at (146, 380) on [for='robotsRule']
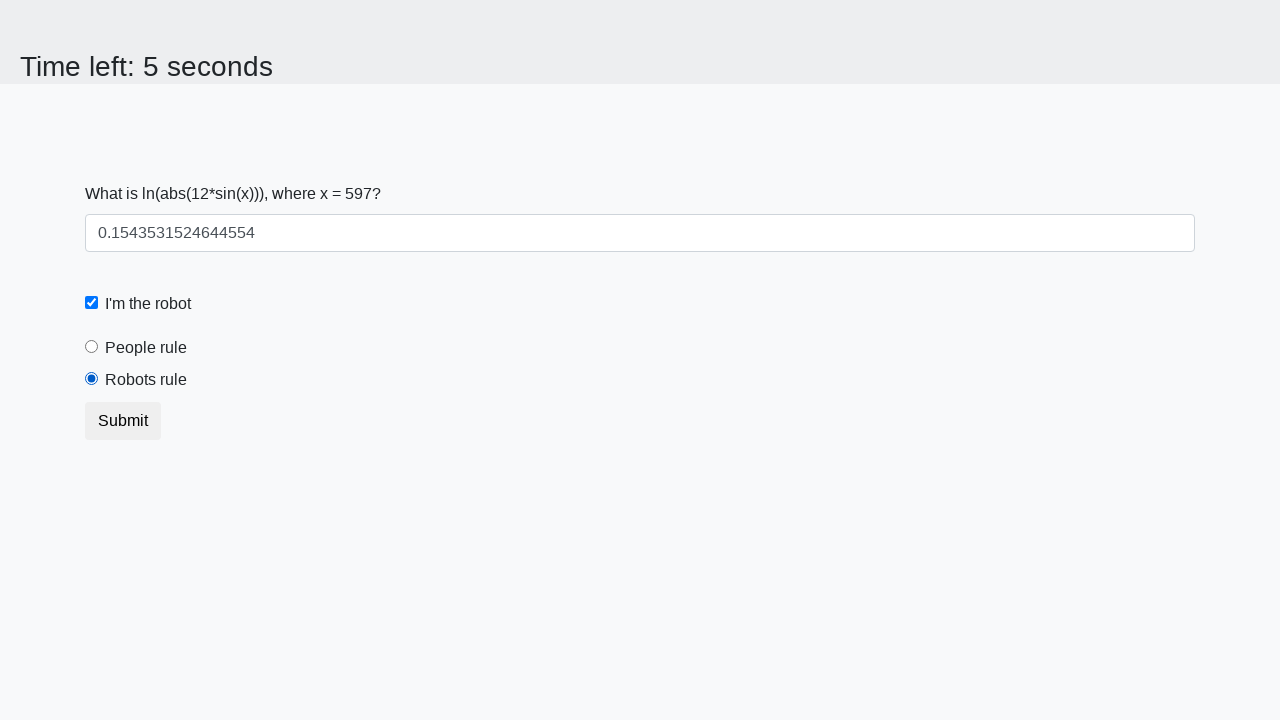

Clicked submit button to submit the form at (123, 421) on [type="submit"]
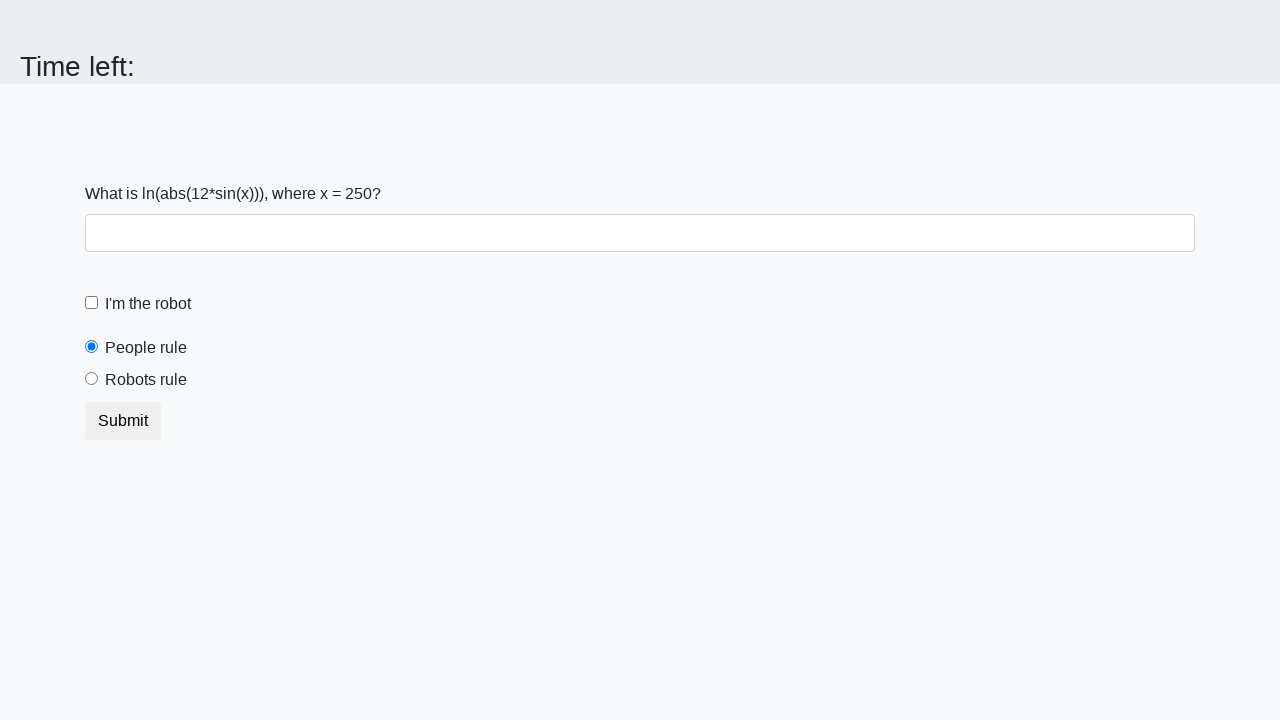

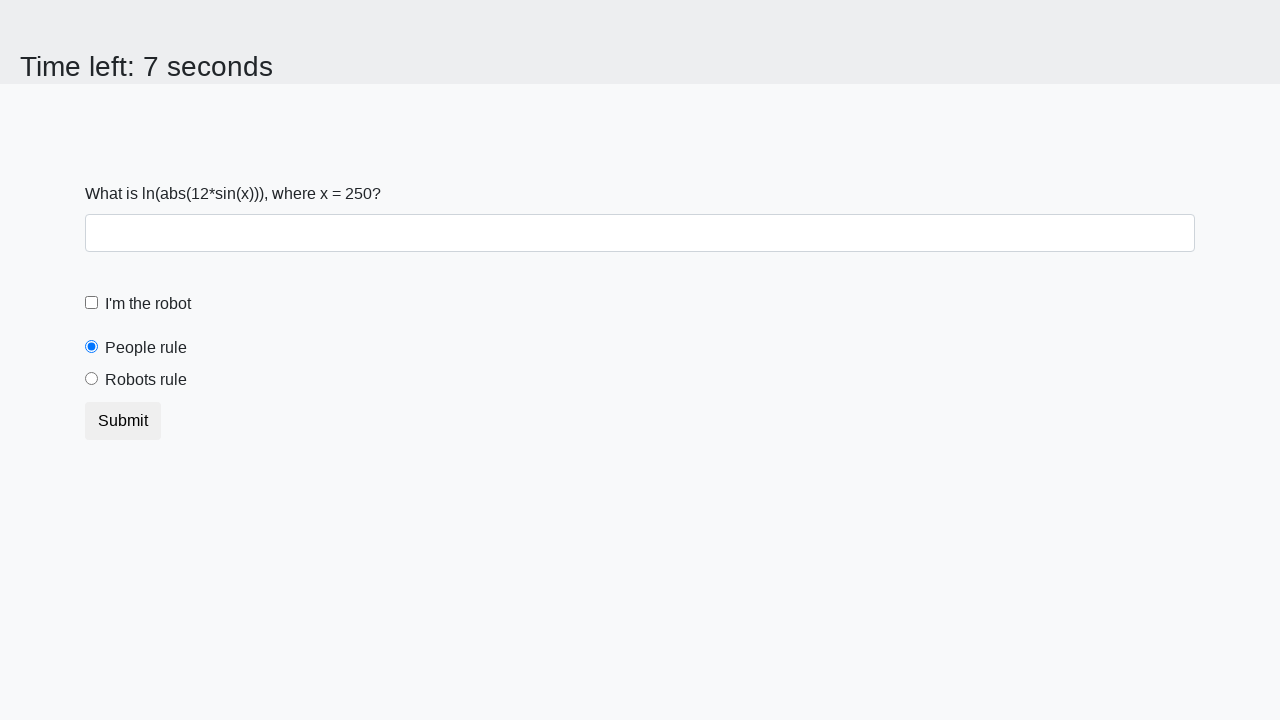